Tests various form controls including checkboxes, dropdowns, autocomplete, visibility toggles, and radio buttons on an automation practice page

Starting URL: https://www.rahulshettyacademy.com/AutomationPractice/

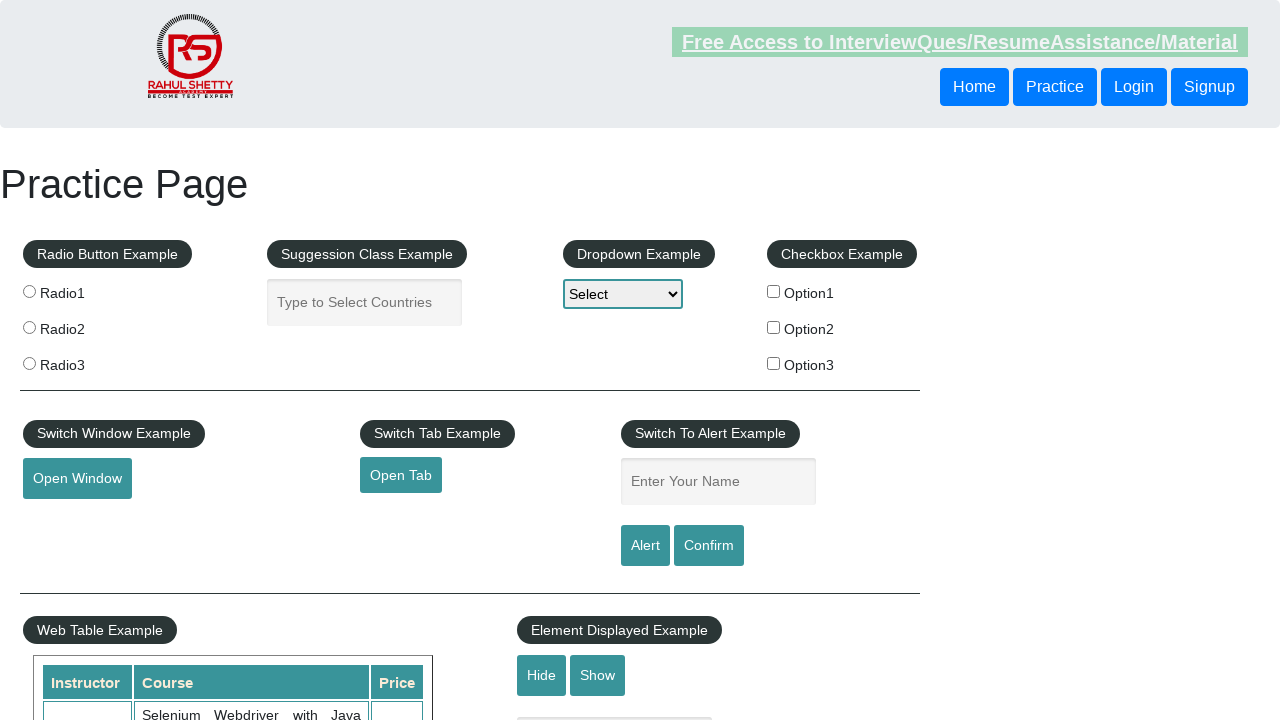

Checked the first checkbox (checkBoxOption1) at (774, 291) on #checkBoxOption1
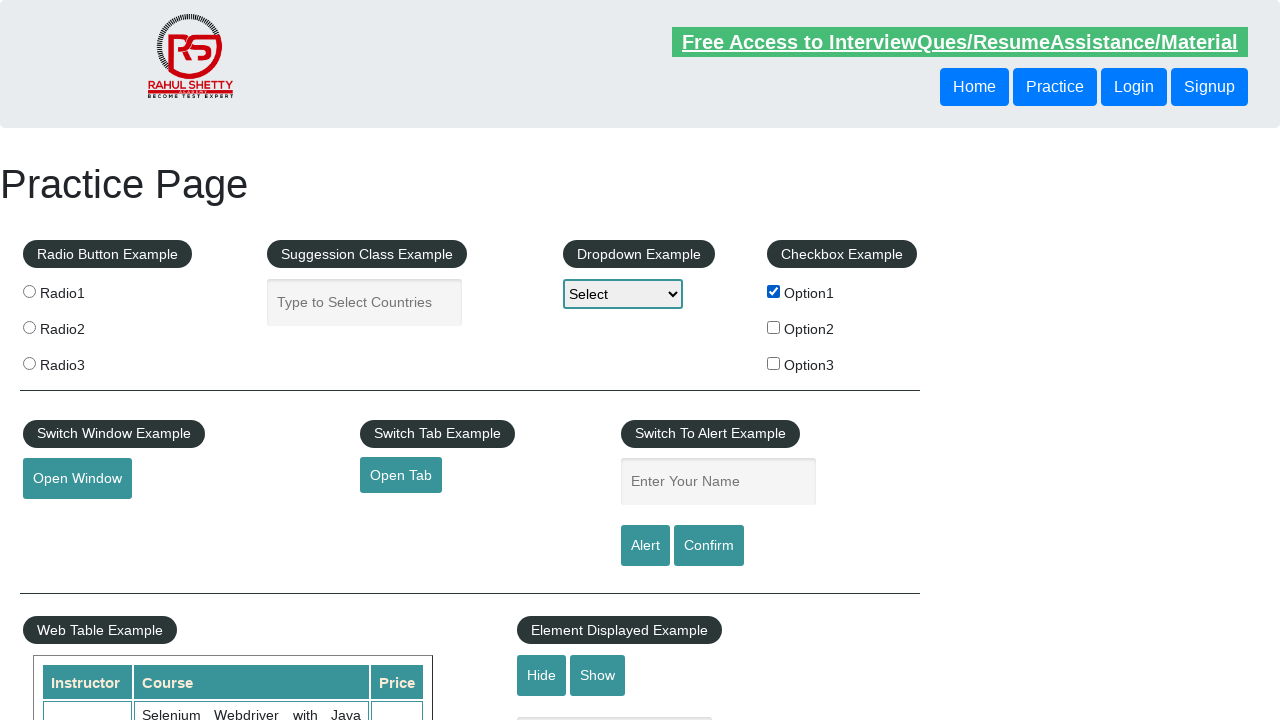

Unchecked the first checkbox (checkBoxOption1) at (774, 291) on #checkBoxOption1
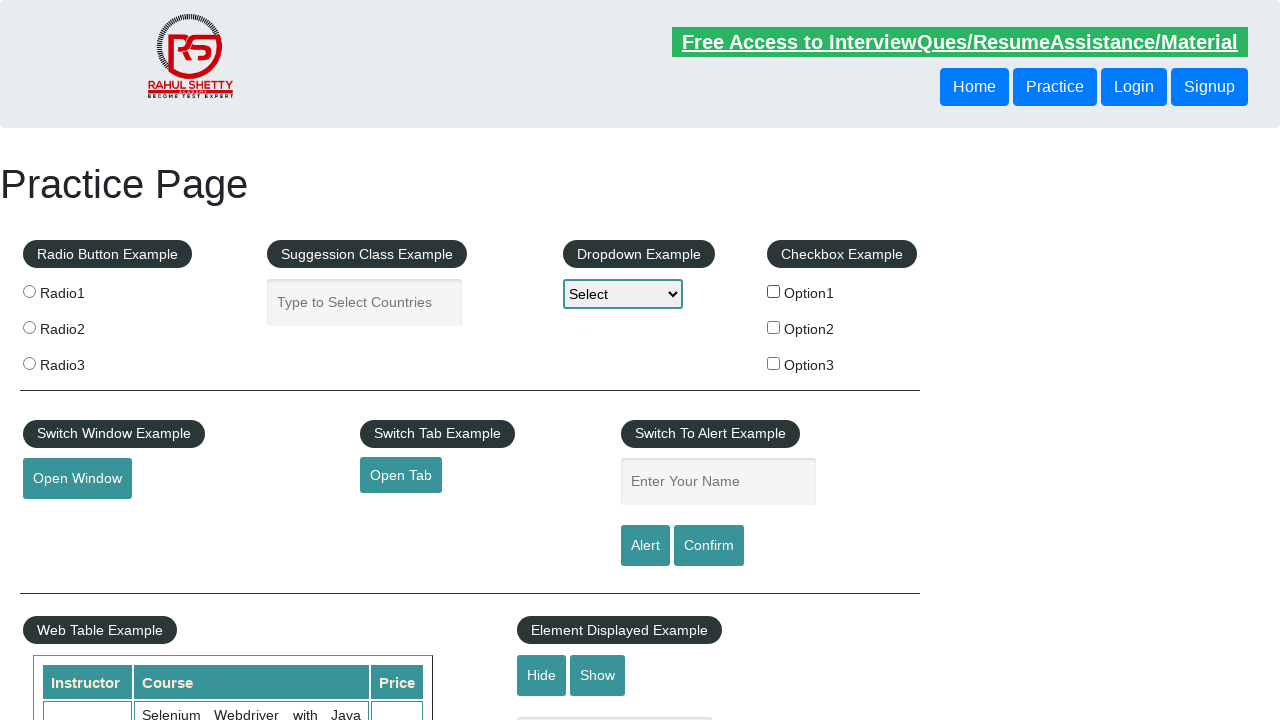

Checked checkbox with value 'option2' at (774, 327) on input[type="checkbox"][value="option2"]
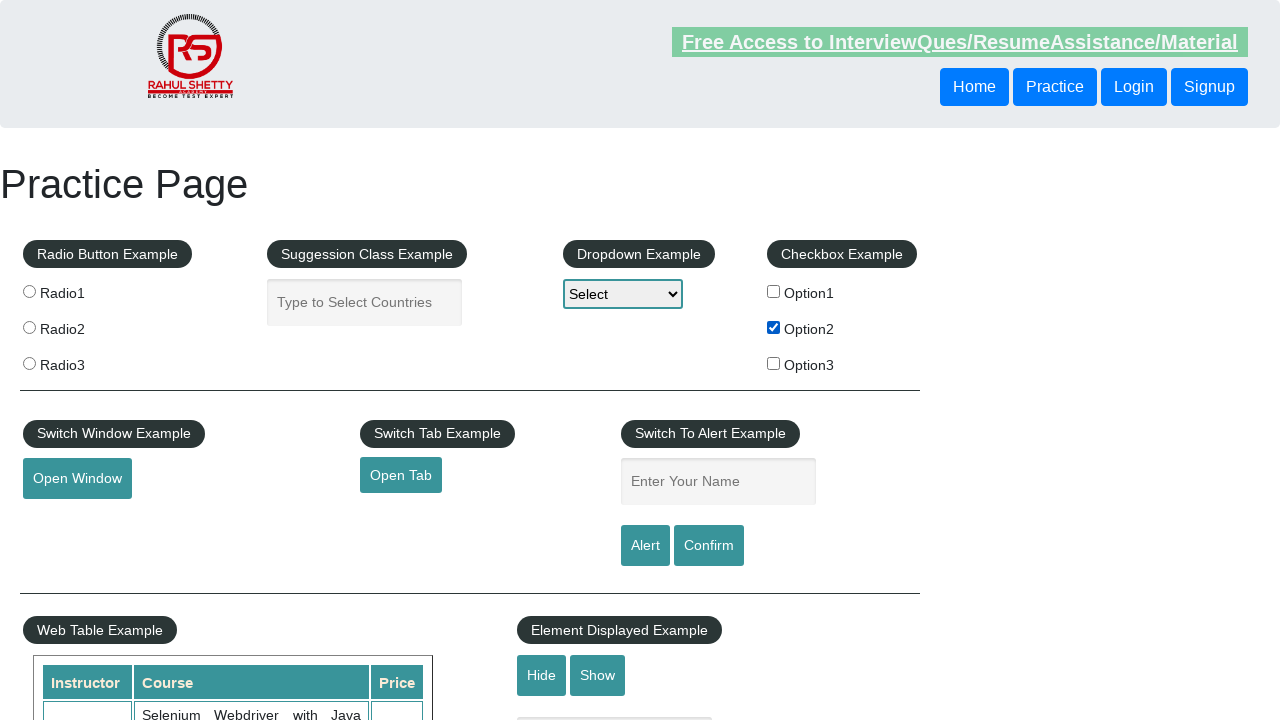

Checked checkbox with value 'option3' at (774, 363) on input[type="checkbox"][value="option3"]
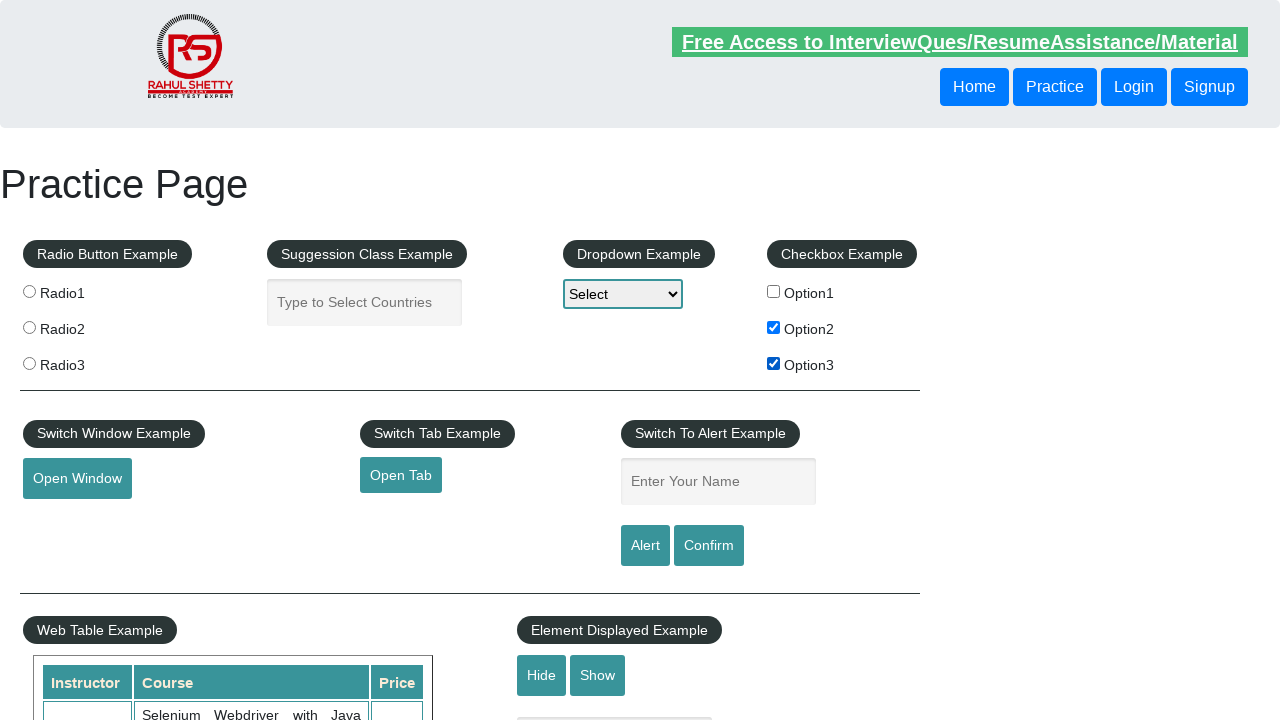

Selected 'option2' from static dropdown on #dropdown-class-example
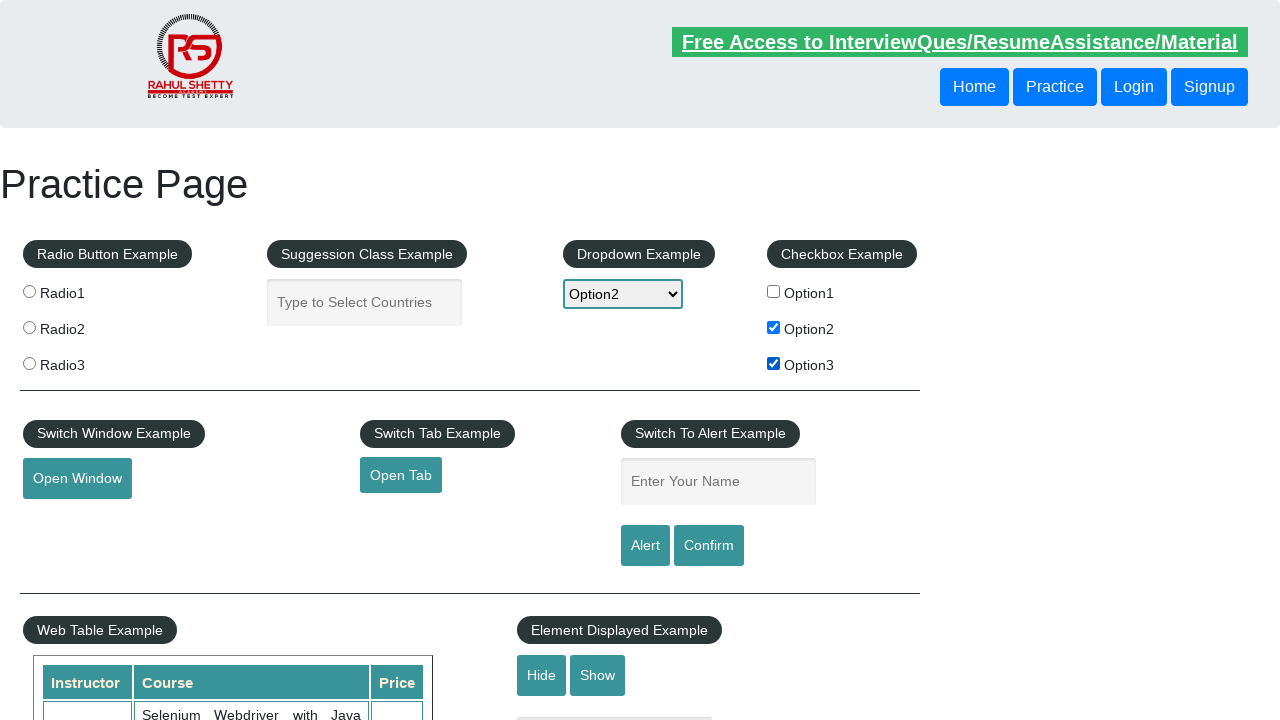

Typed 'ind' in autocomplete field on #autocomplete
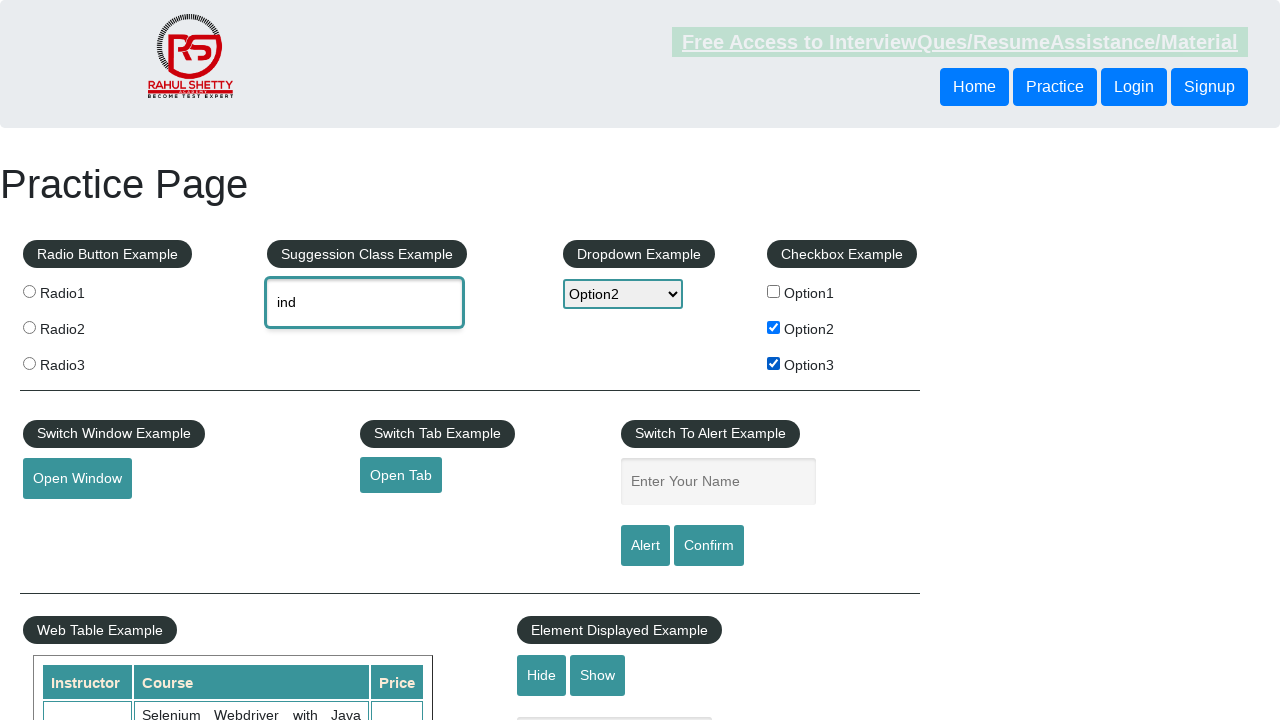

Autocomplete suggestions dropdown appeared
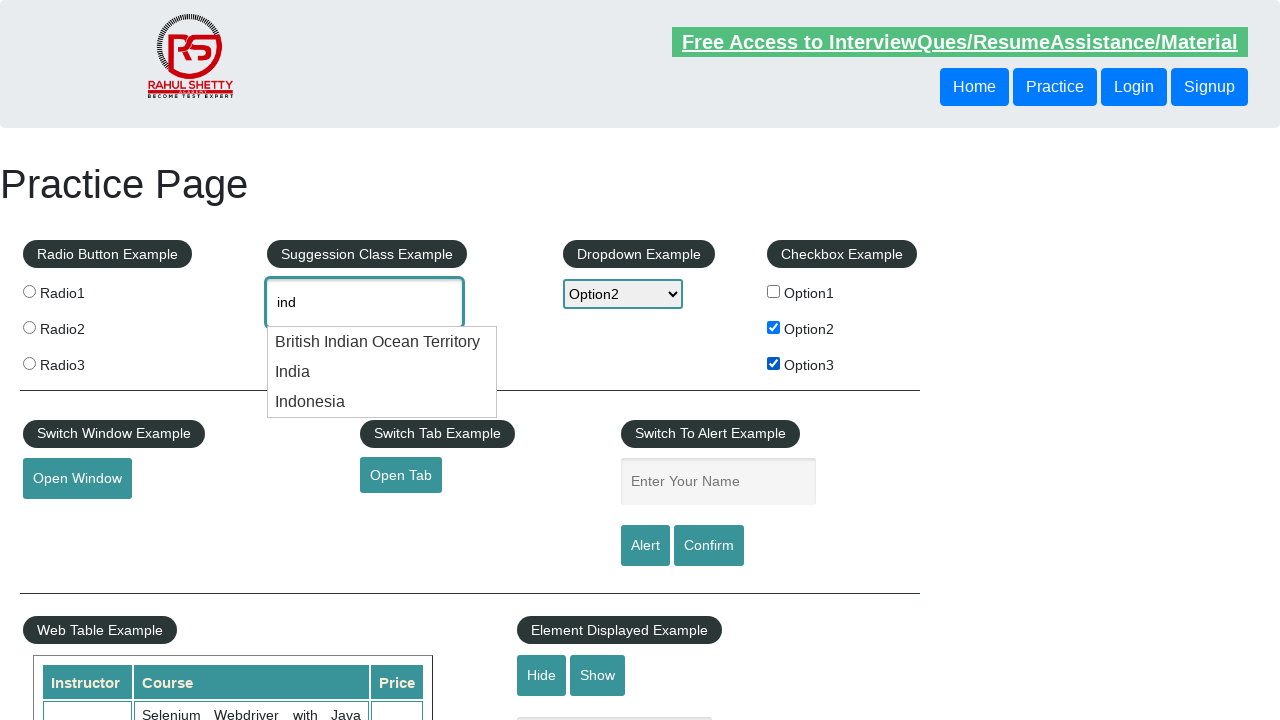

Selected 'India' from autocomplete suggestions at (382, 372) on #ui-id-1 div >> nth=1
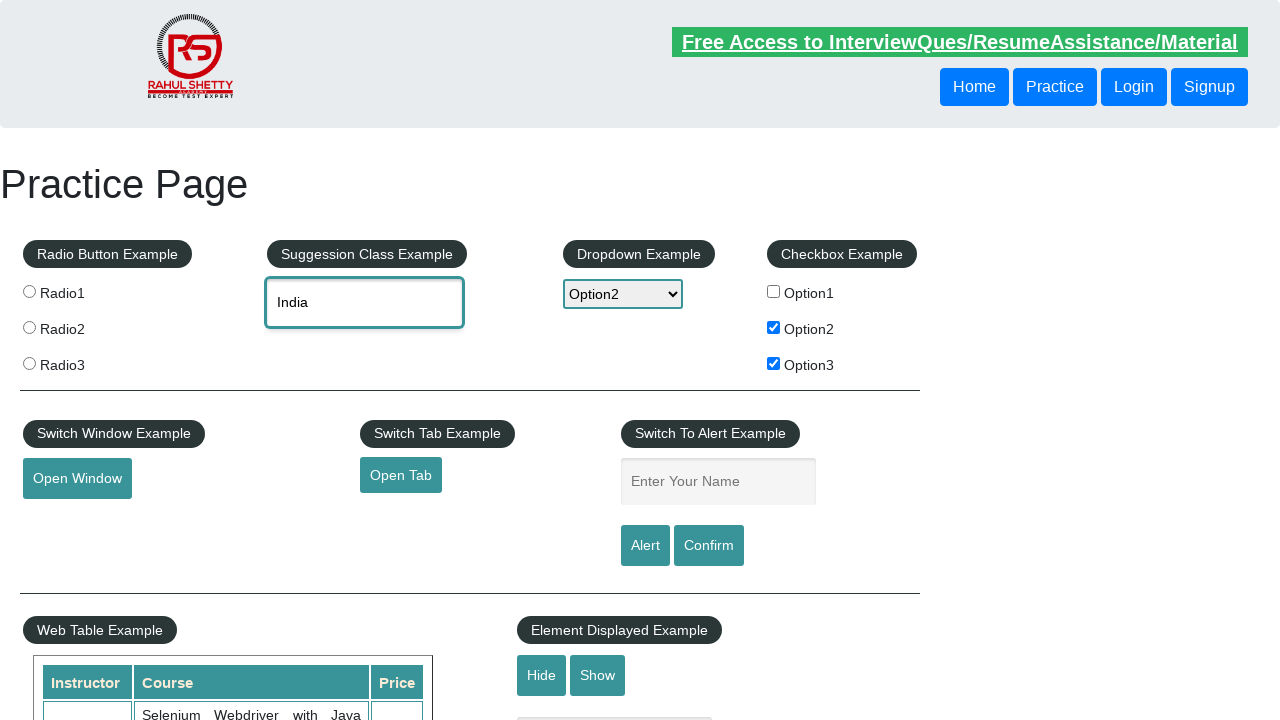

Clicked the hide button to hide the text field at (542, 675) on #hide-textbox
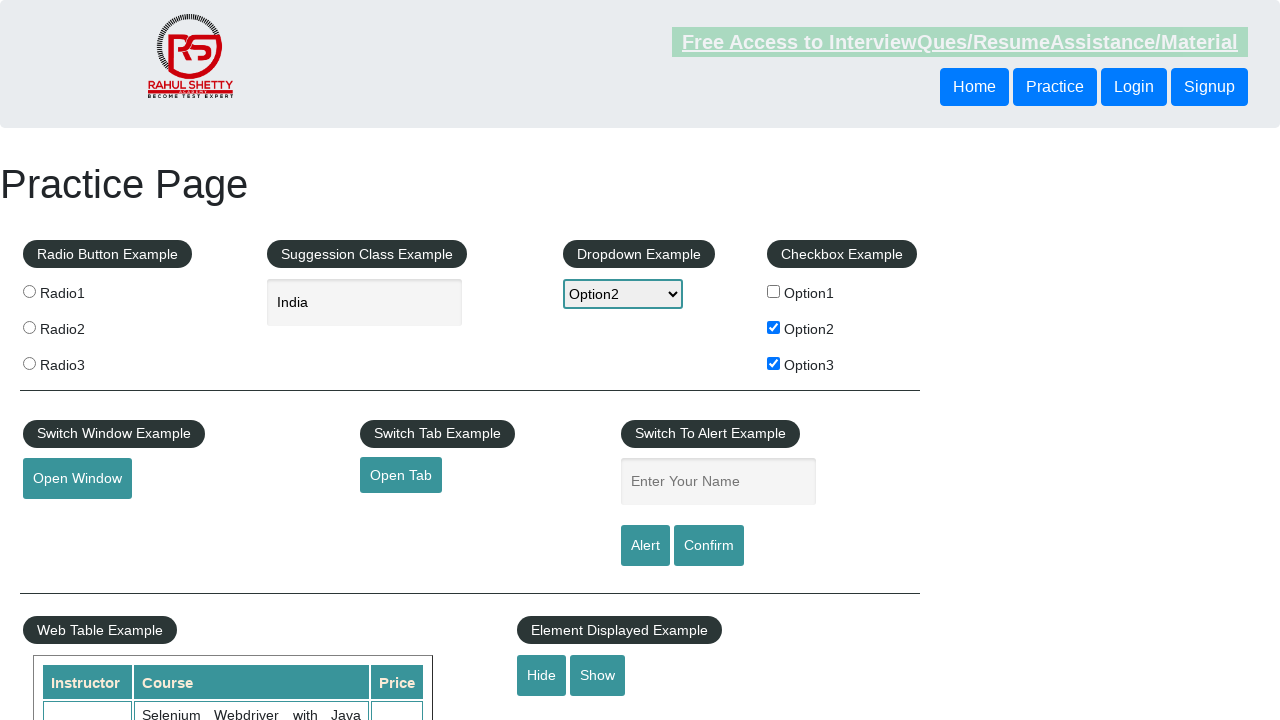

Selected radio button with value 'radio2' at (29, 327) on input[value="radio2"]
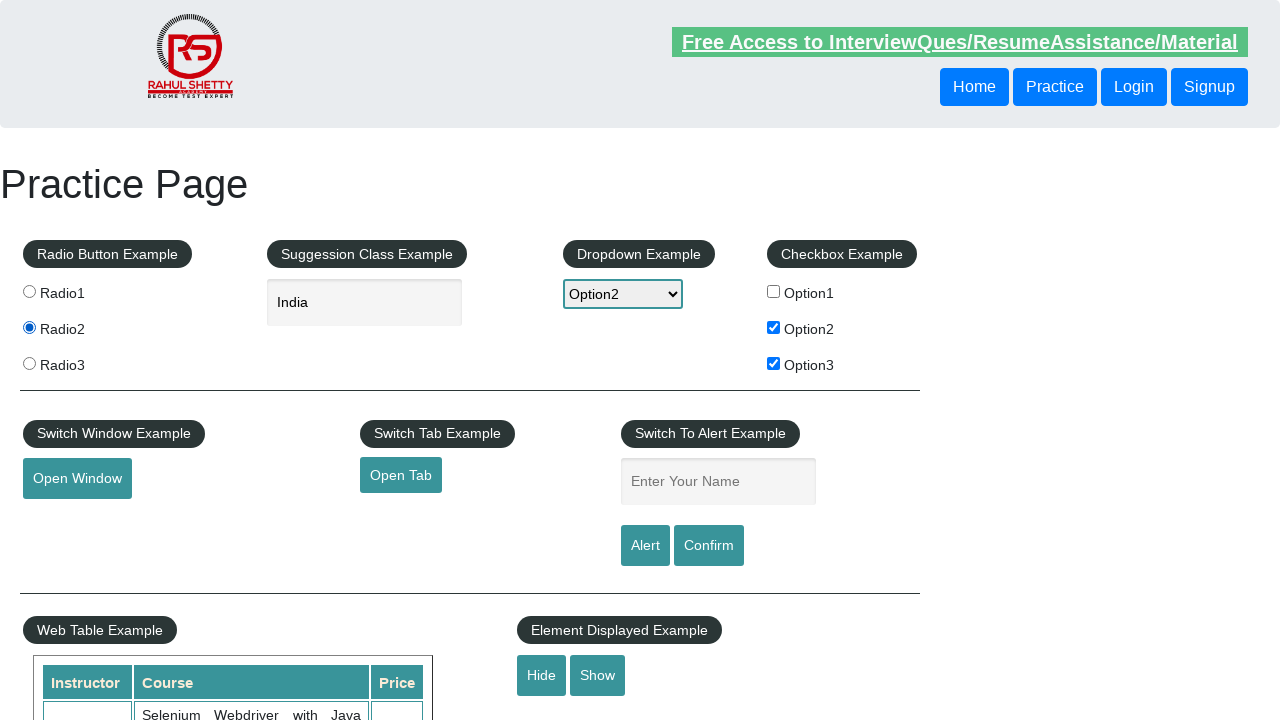

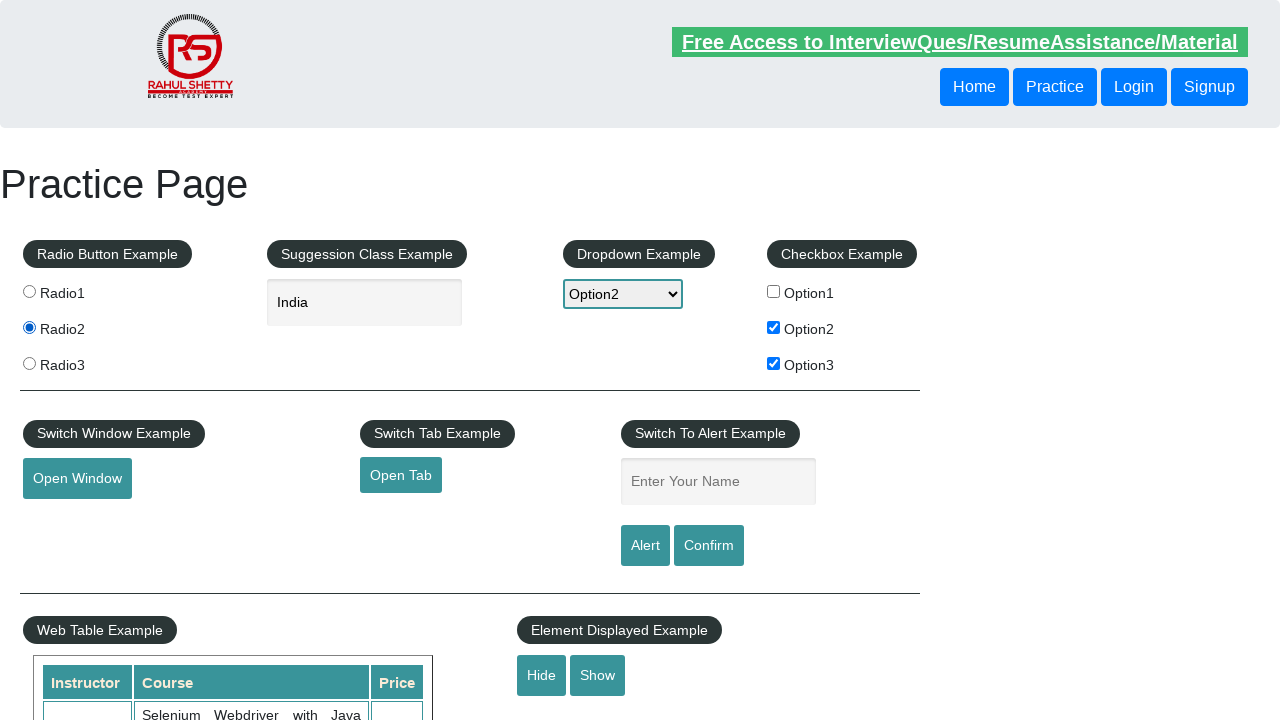